Tests scrollbar functionality by navigating to Coding Dojo website and scrolling down the page using keyboard input

Starting URL: https://www.codingdojo.com/

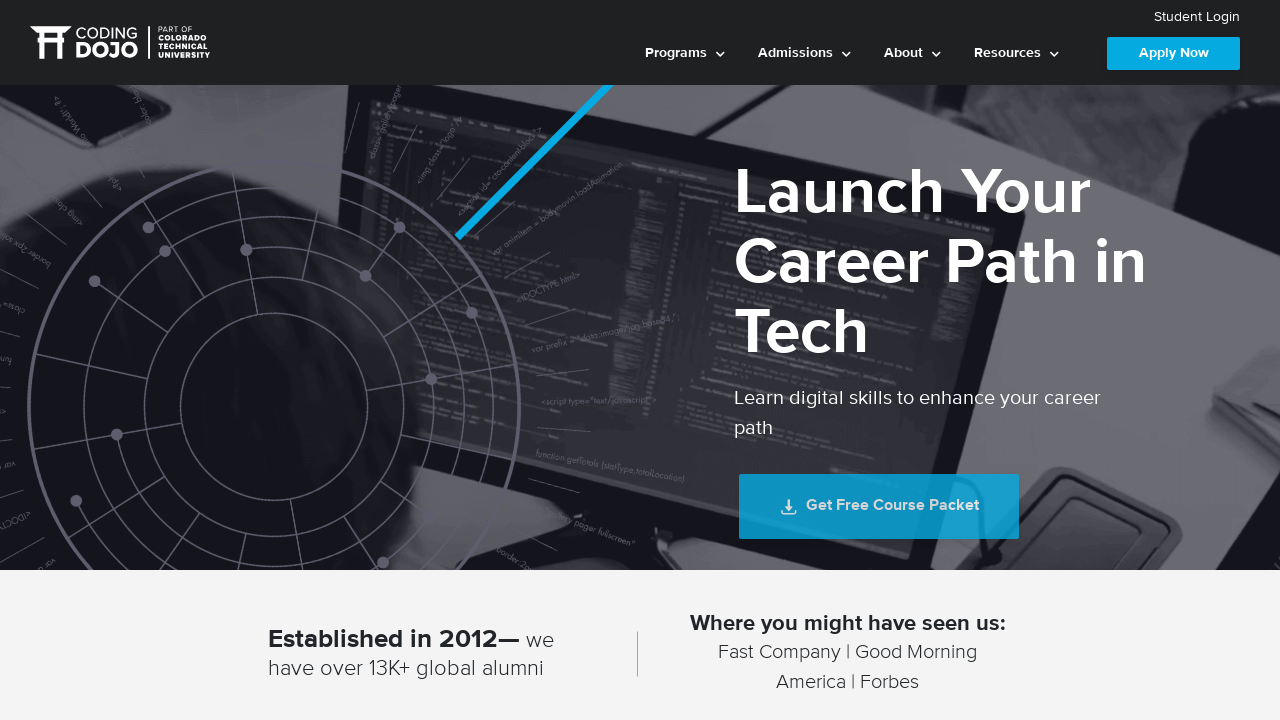

Pressed PageDown key to scroll down the page
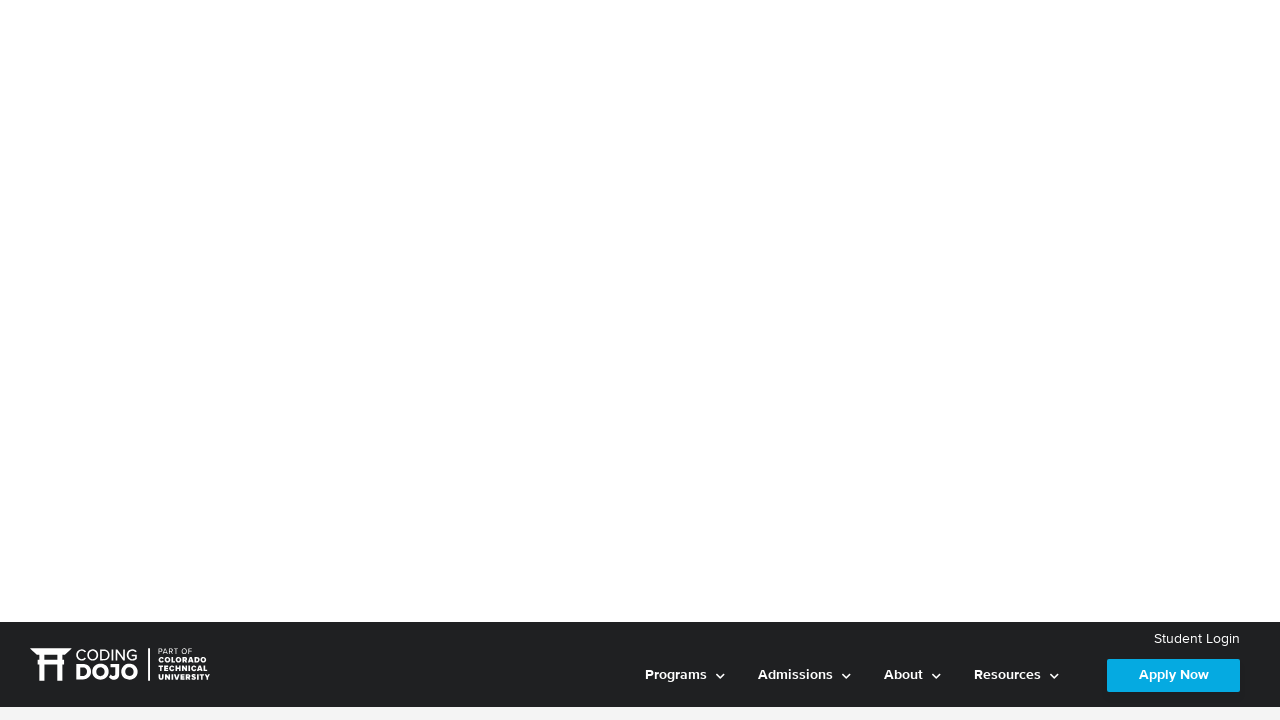

Waited 1 second to observe scroll effect
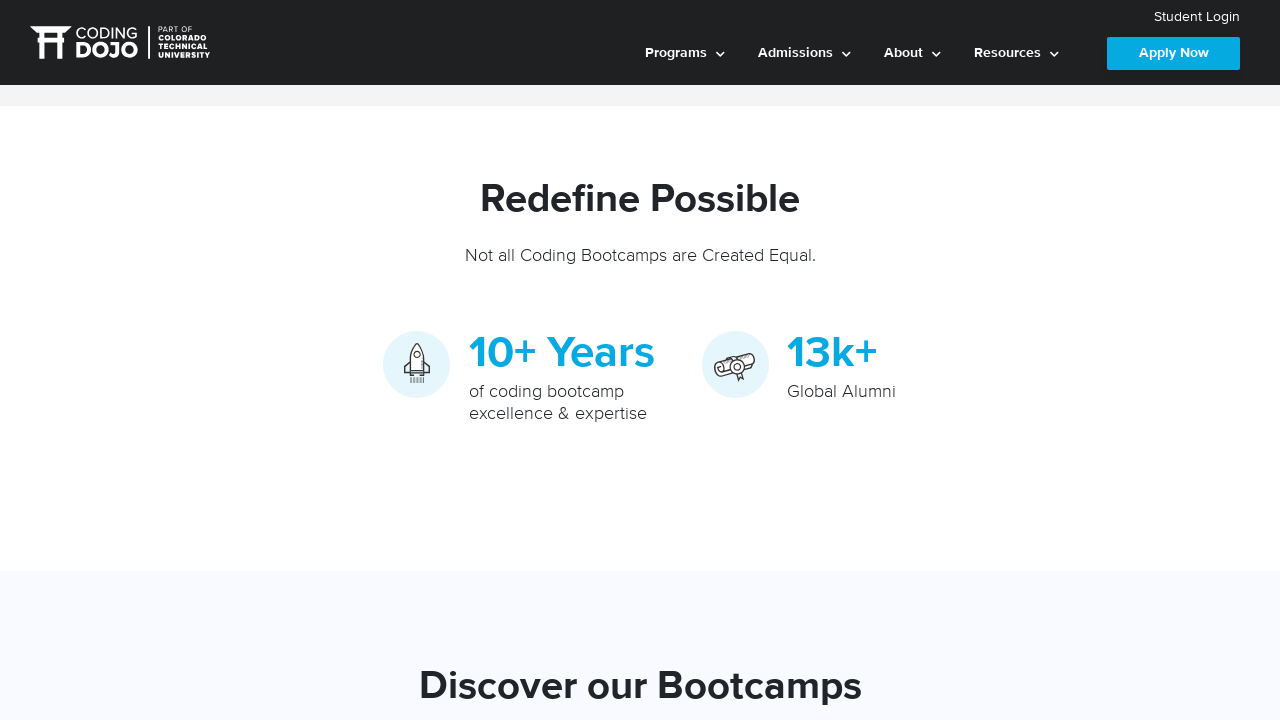

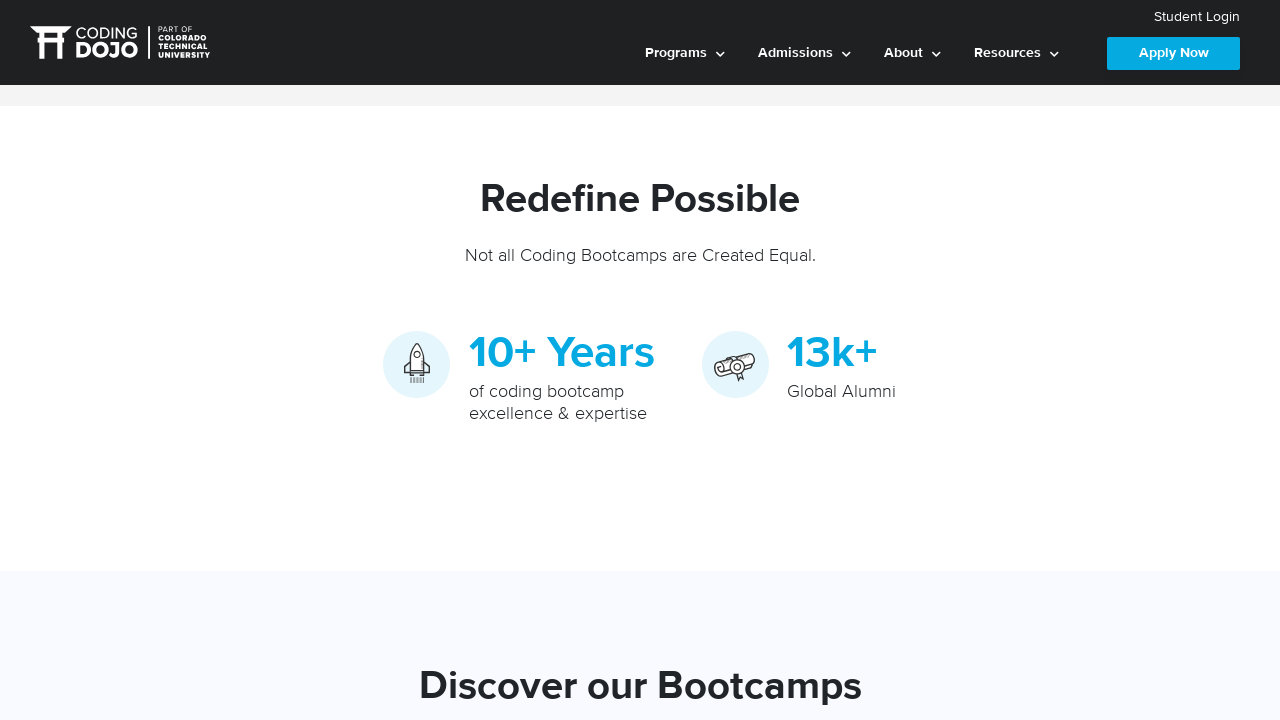